Tests if clicking the reload button changes the captcha image

Starting URL: https://b2c.passport.rt.ru/auth/realms/b2c/login-actions/reset-credentials

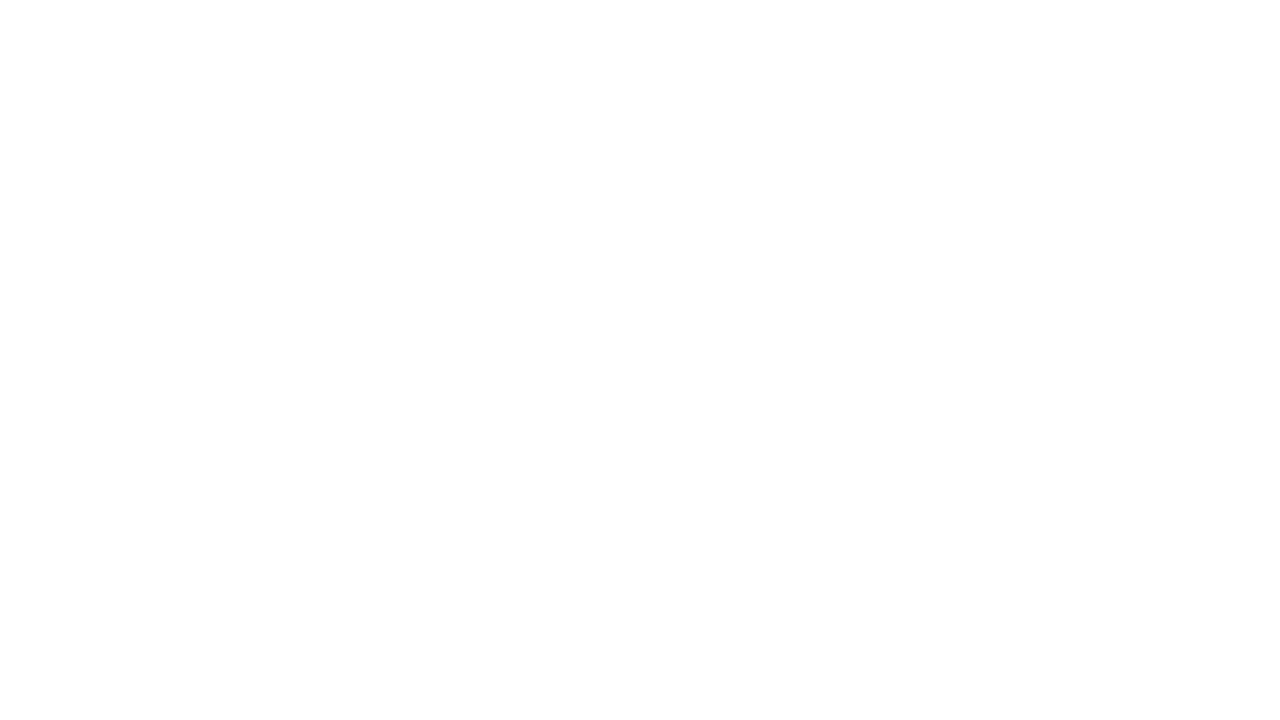

Waited for captcha image to load
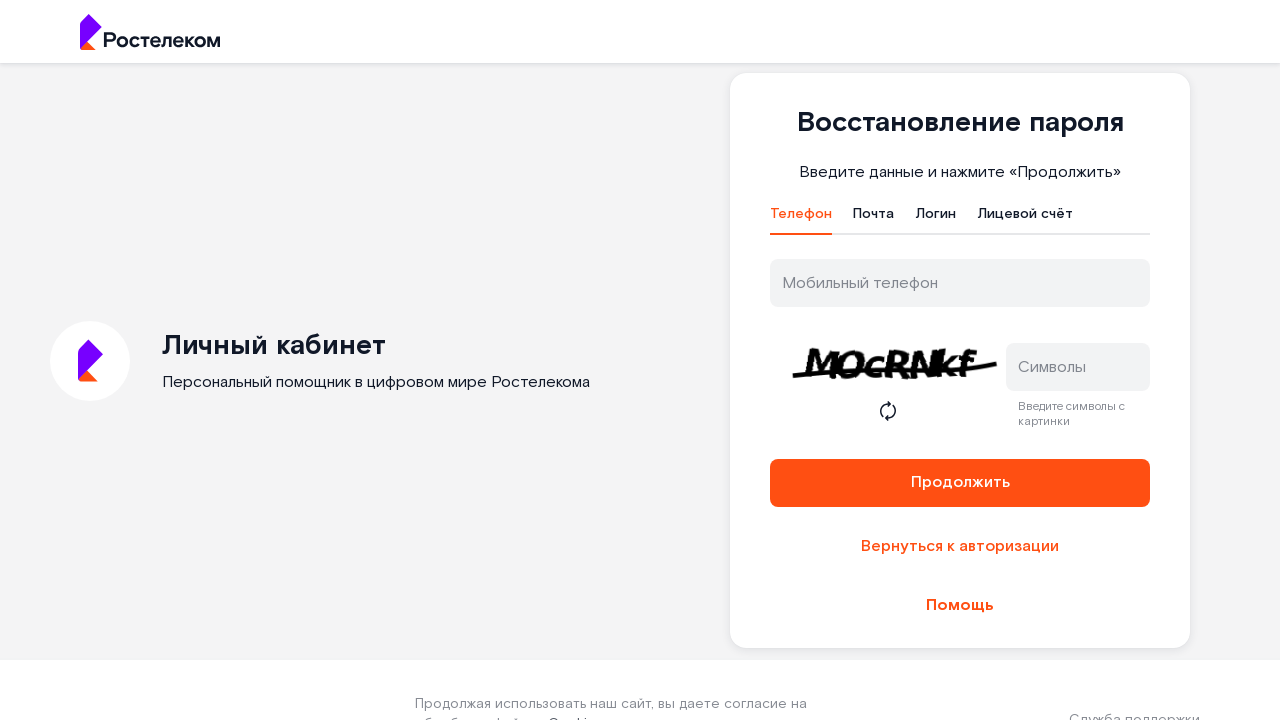

Retrieved initial captcha image source
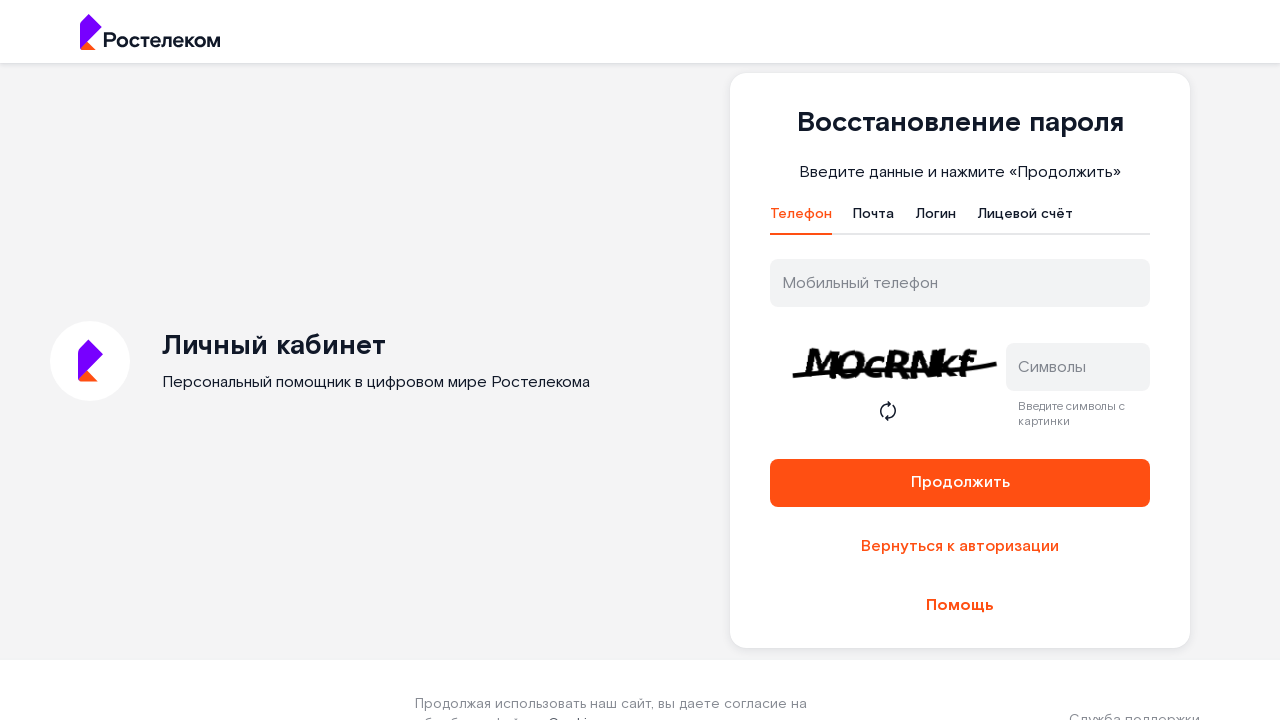

Waited for captcha reload button to appear
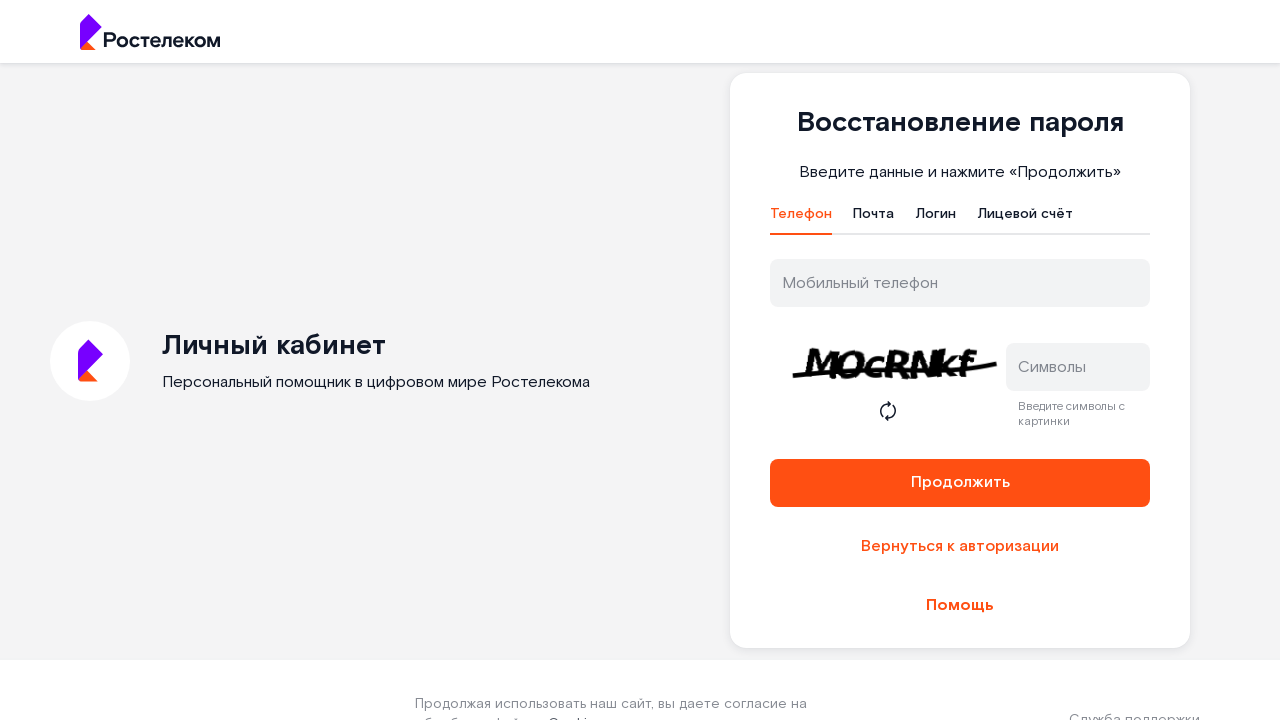

Clicked captcha reload button at (888, 411) on .rt-captcha__reload
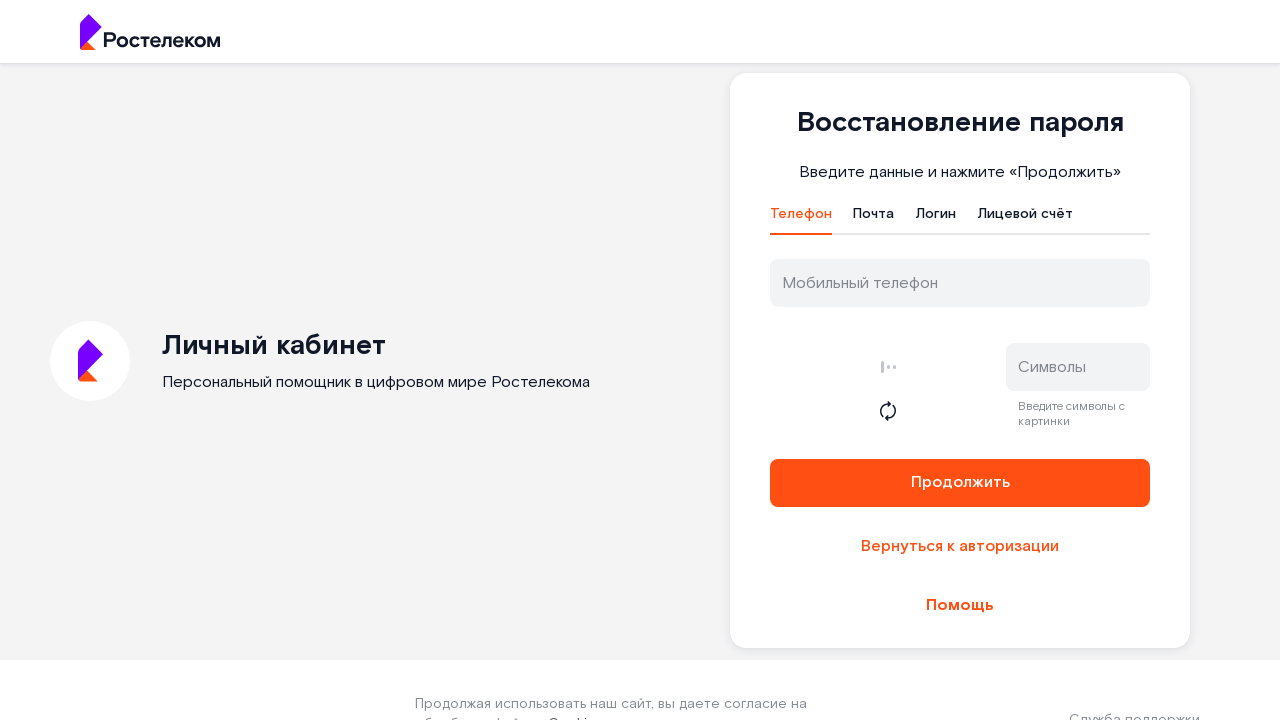

Waited for captcha reload to complete
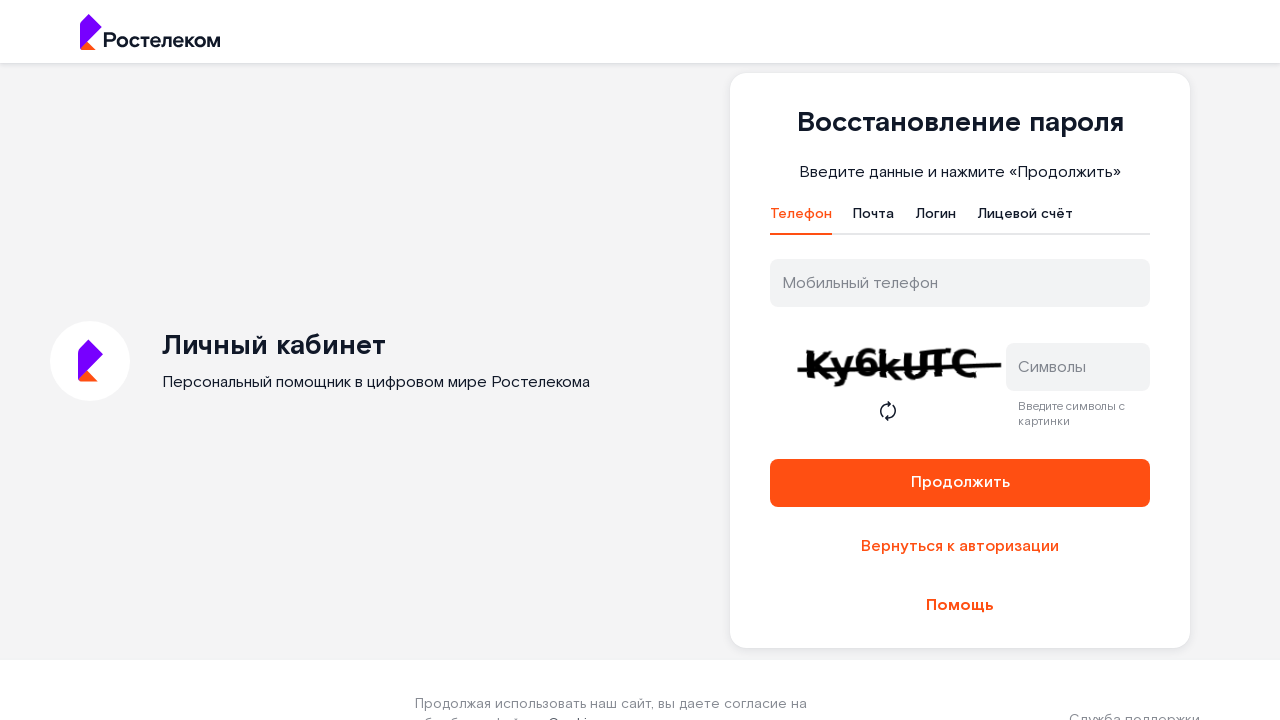

Retrieved new captcha image source after reload
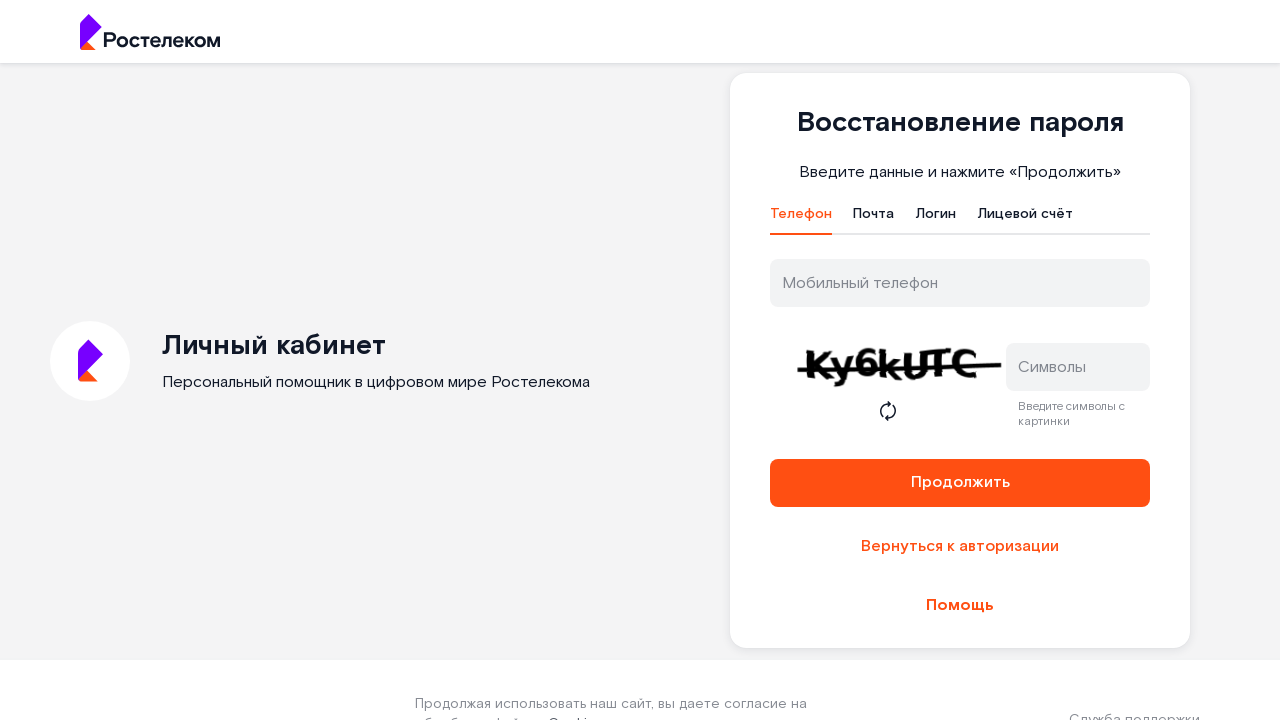

Assertion passed: captcha image changed after reload
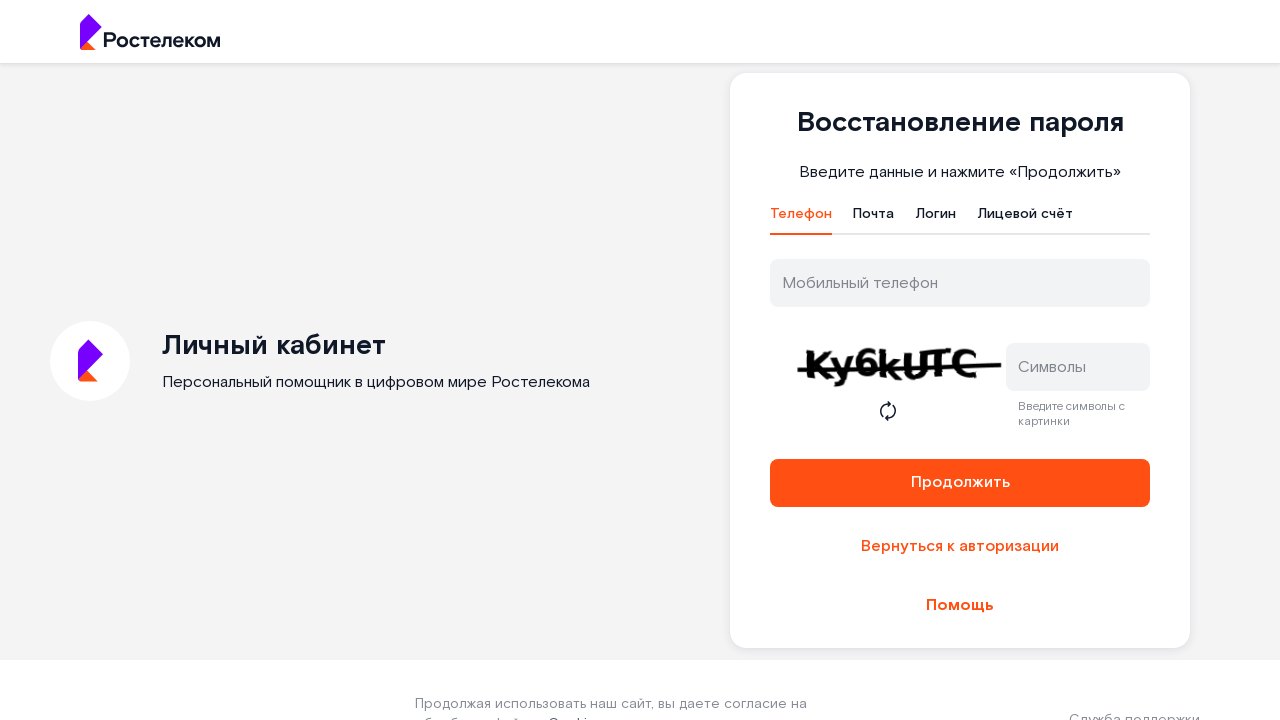

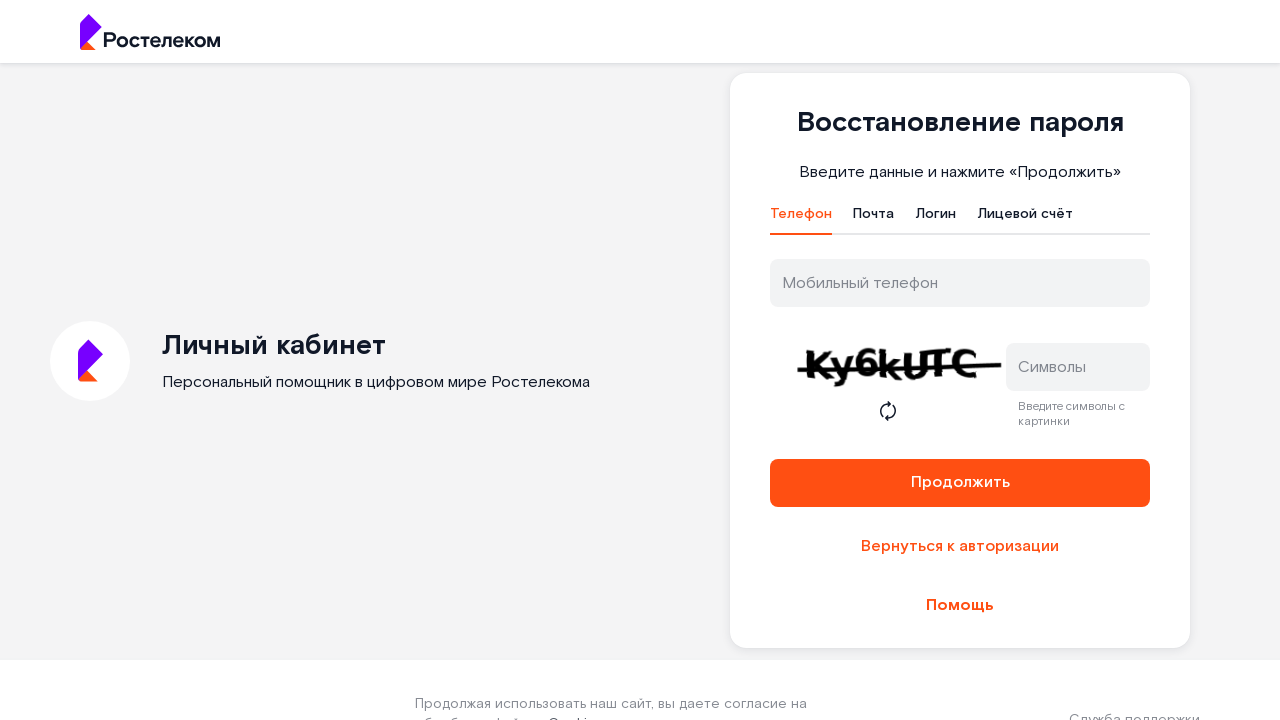